Tests adding specific items (Cucumber, Brocolli, Beetroot) to a shopping cart on an e-commerce practice site by searching through product listings and clicking the add to cart button for each matching item.

Starting URL: https://rahulshettyacademy.com/seleniumPractise/

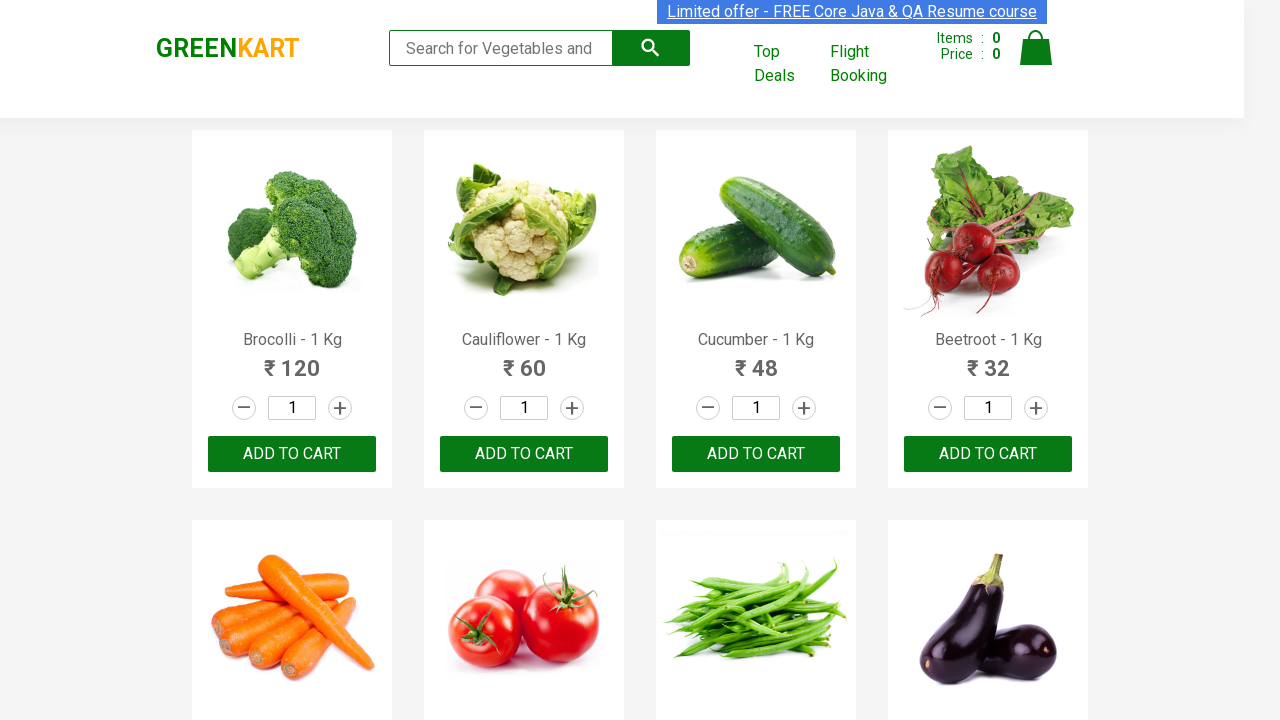

Waited for product listings to load
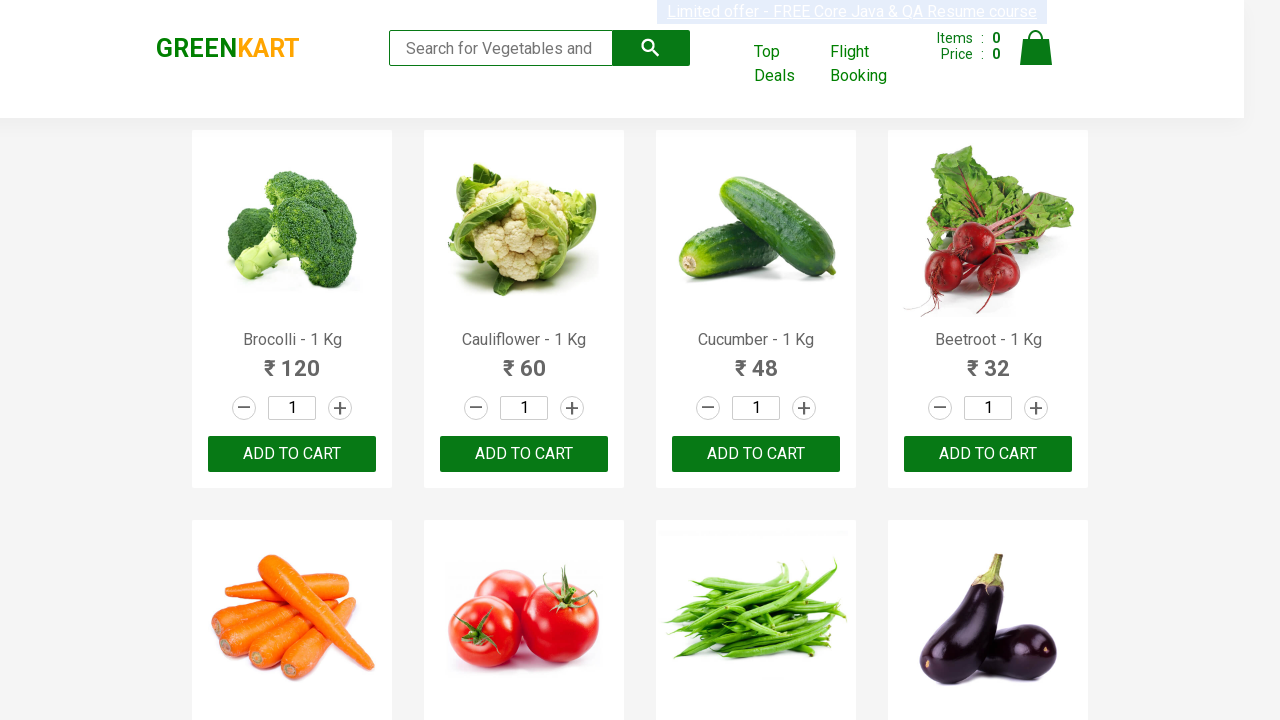

Defined items to add: Cucumber, Brocolli, Beetroot
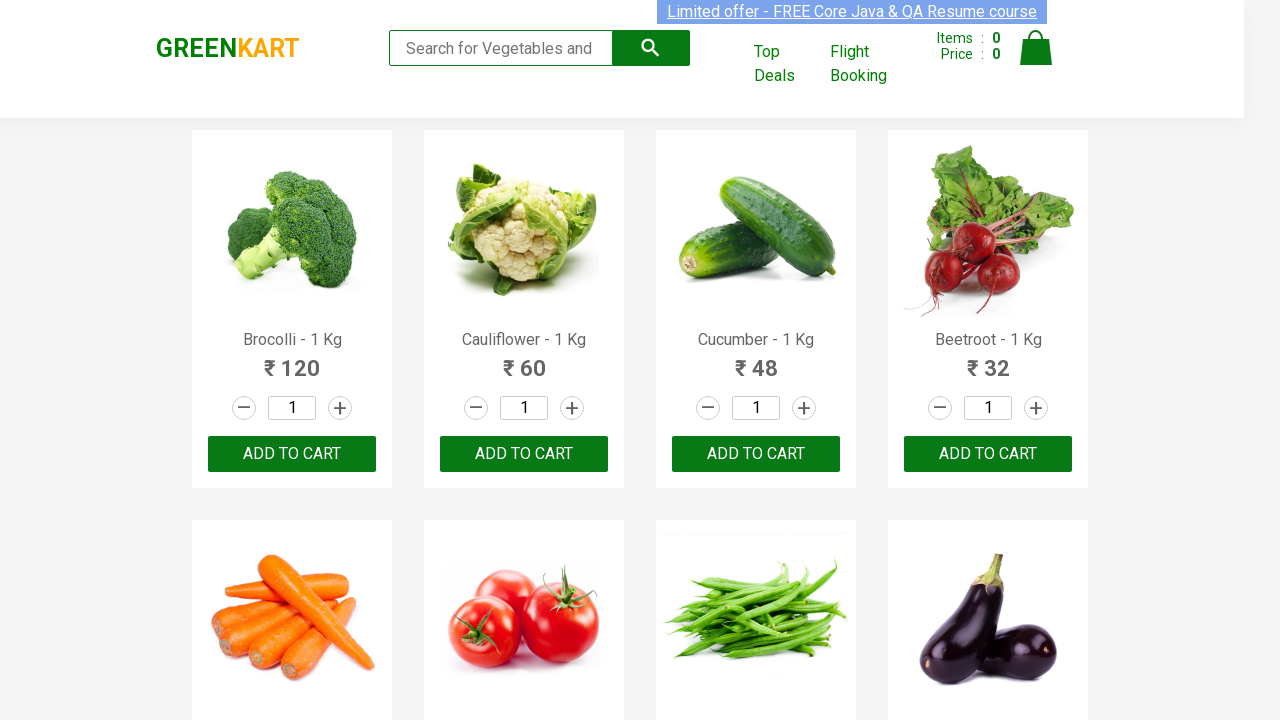

Retrieved all product name elements
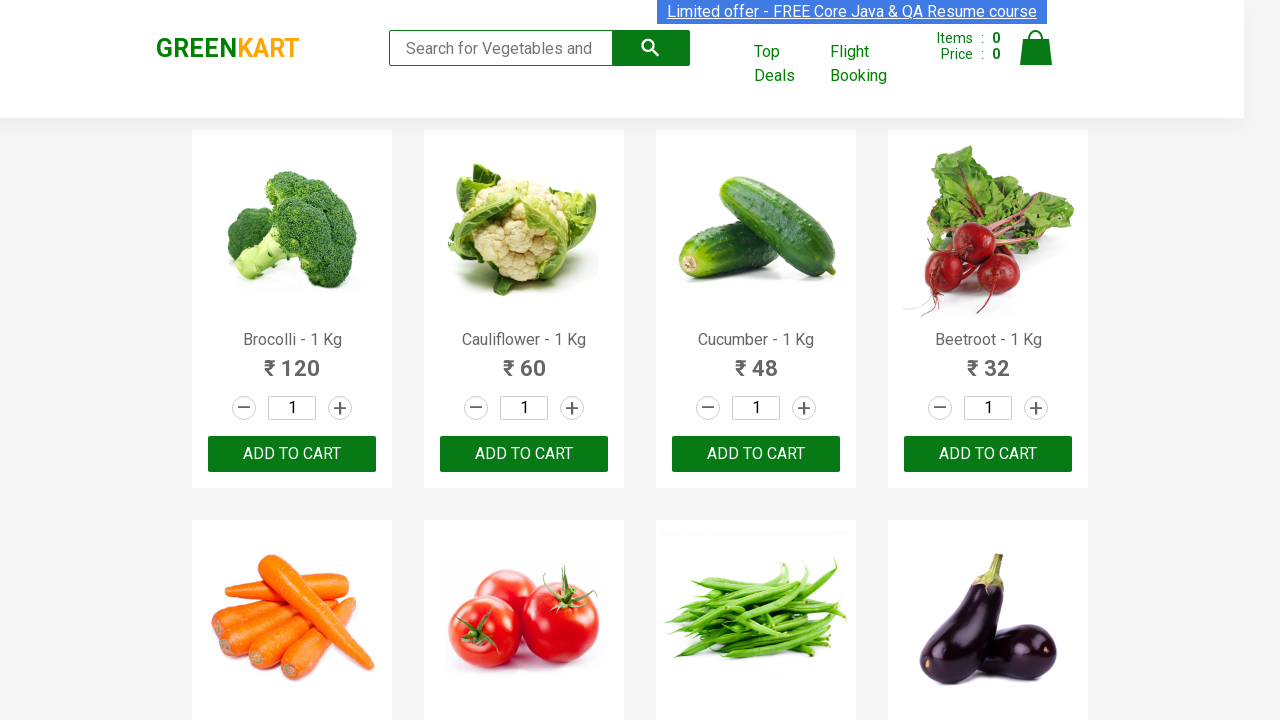

Retrieved all add to cart buttons
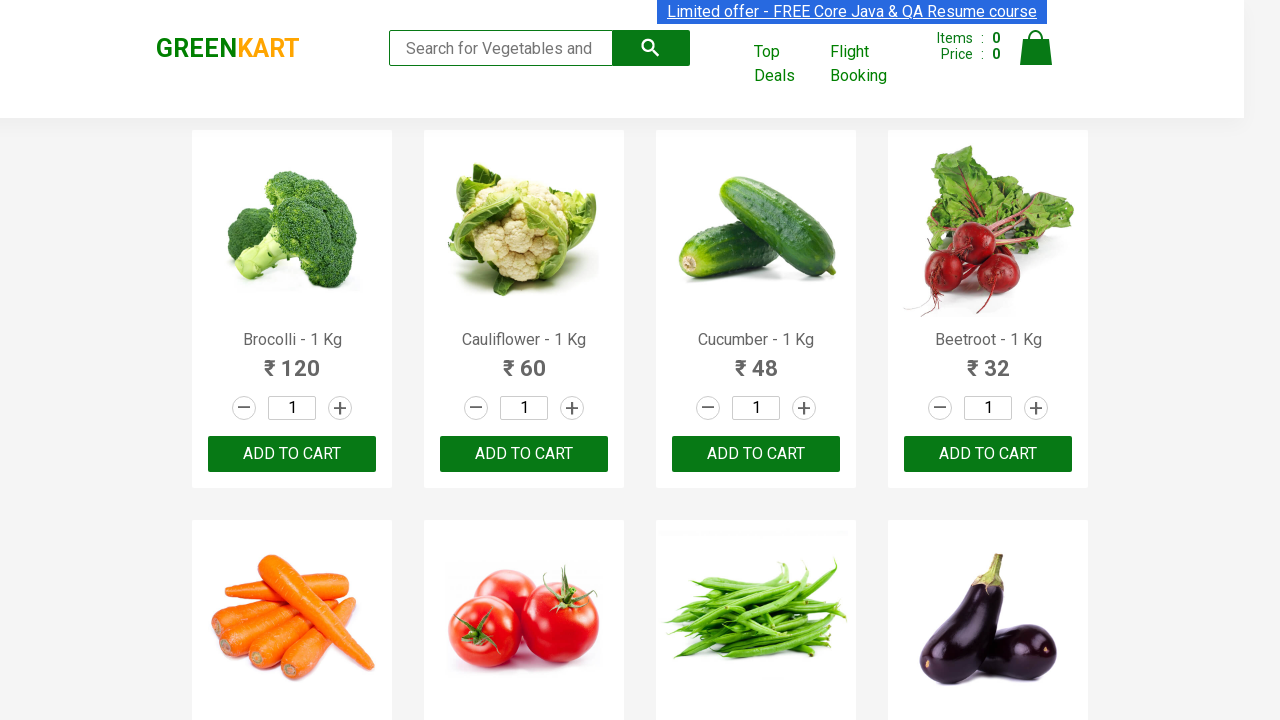

Retrieved product text: Brocolli - 1 Kg
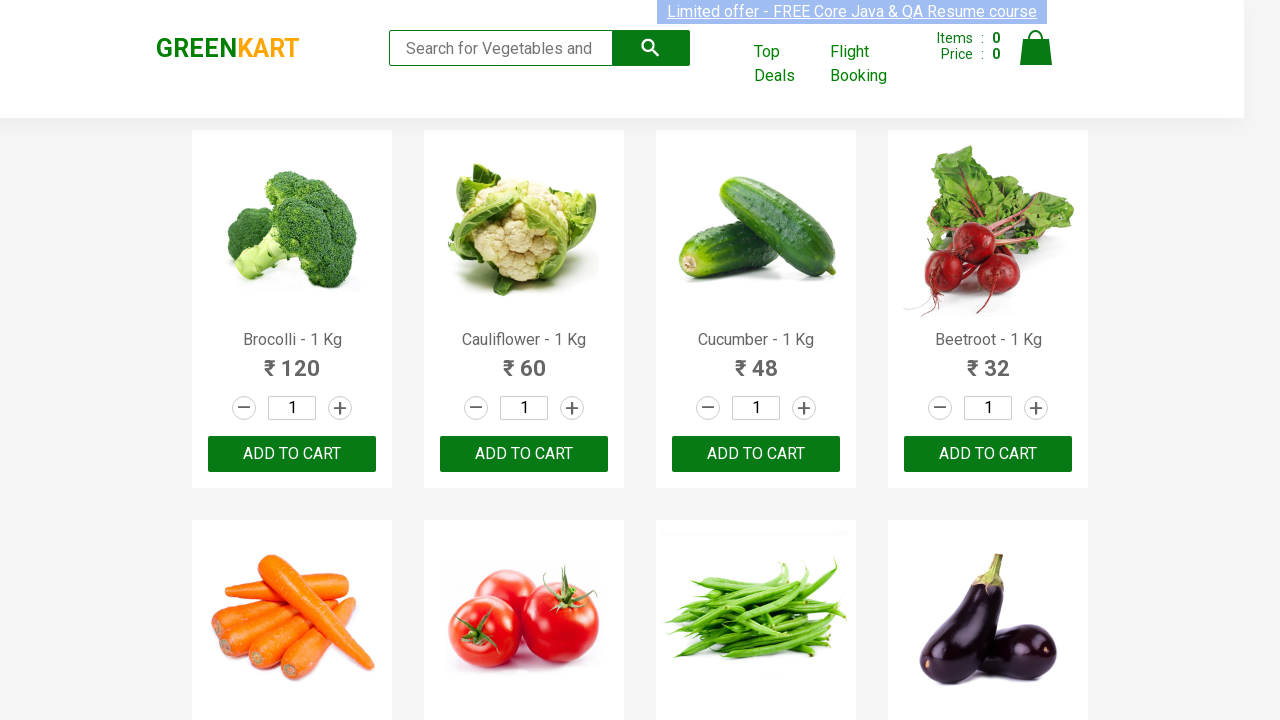

Extracted product name: Brocolli
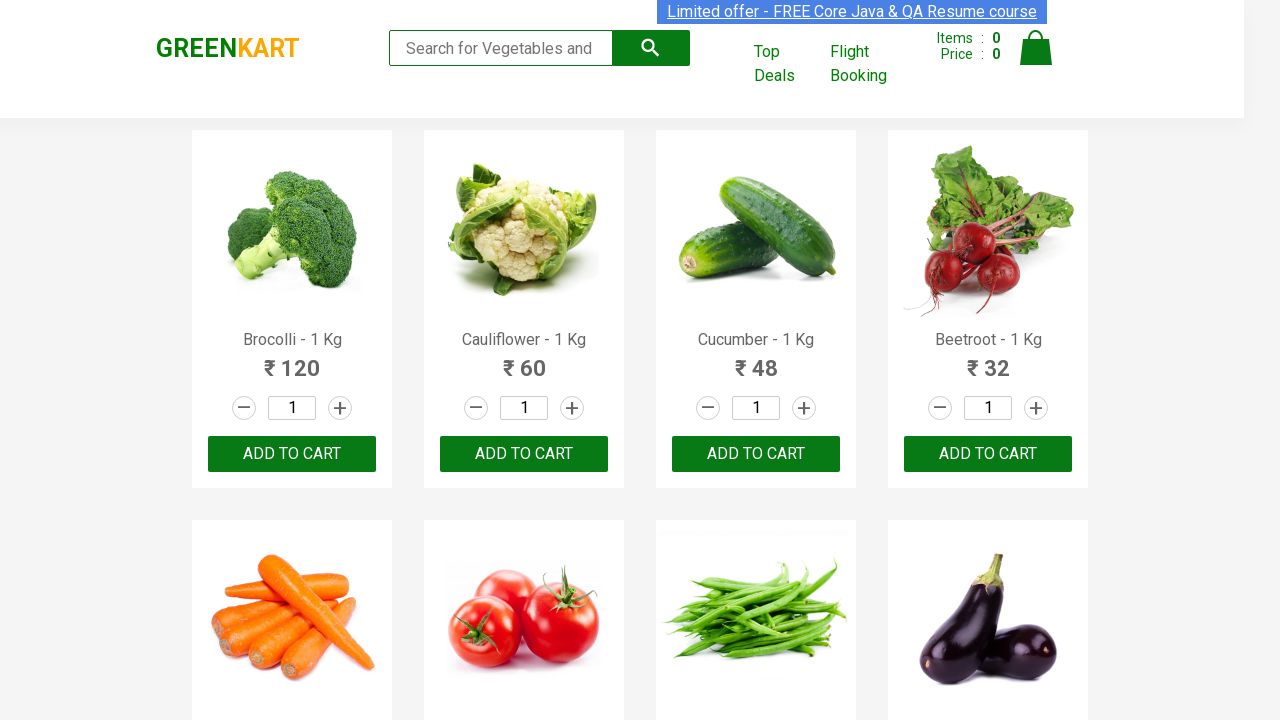

Found matching item: Brocolli (item 1/3)
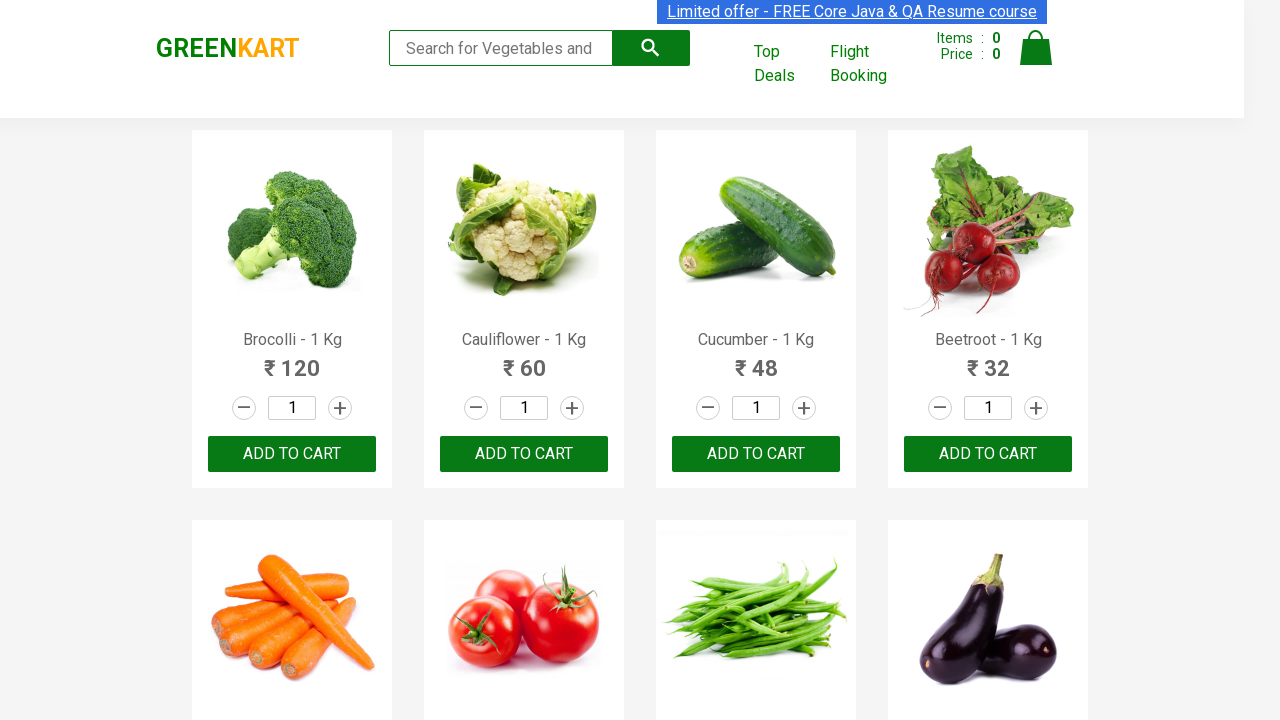

Clicked add to cart button for Brocolli at (292, 454) on xpath=//div[@class='product-action']/button >> nth=0
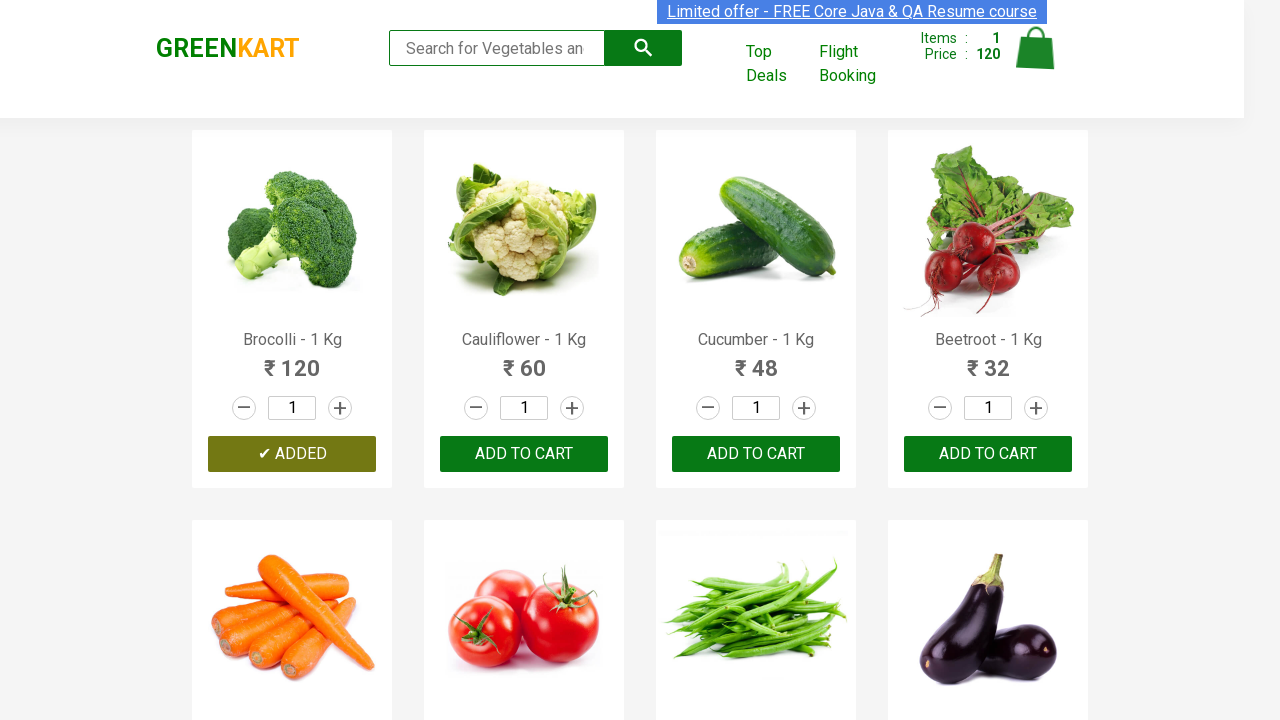

Retrieved product text: Cauliflower - 1 Kg
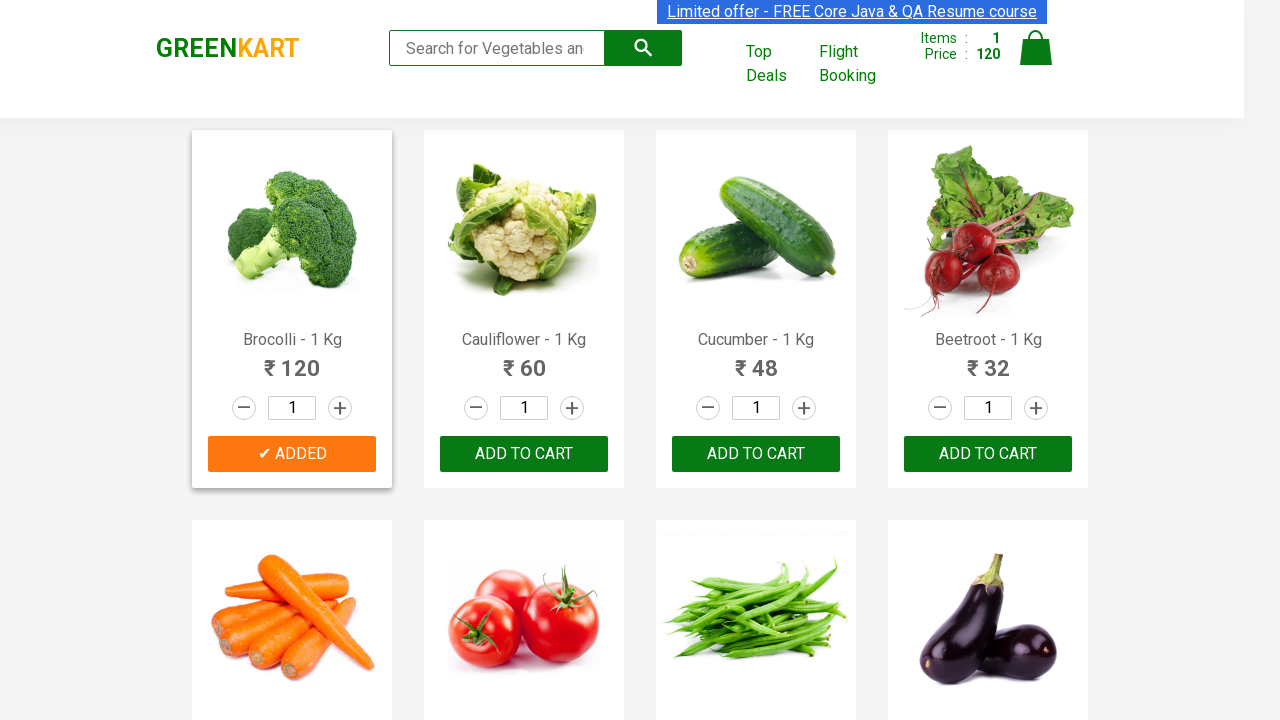

Extracted product name: Cauliflower
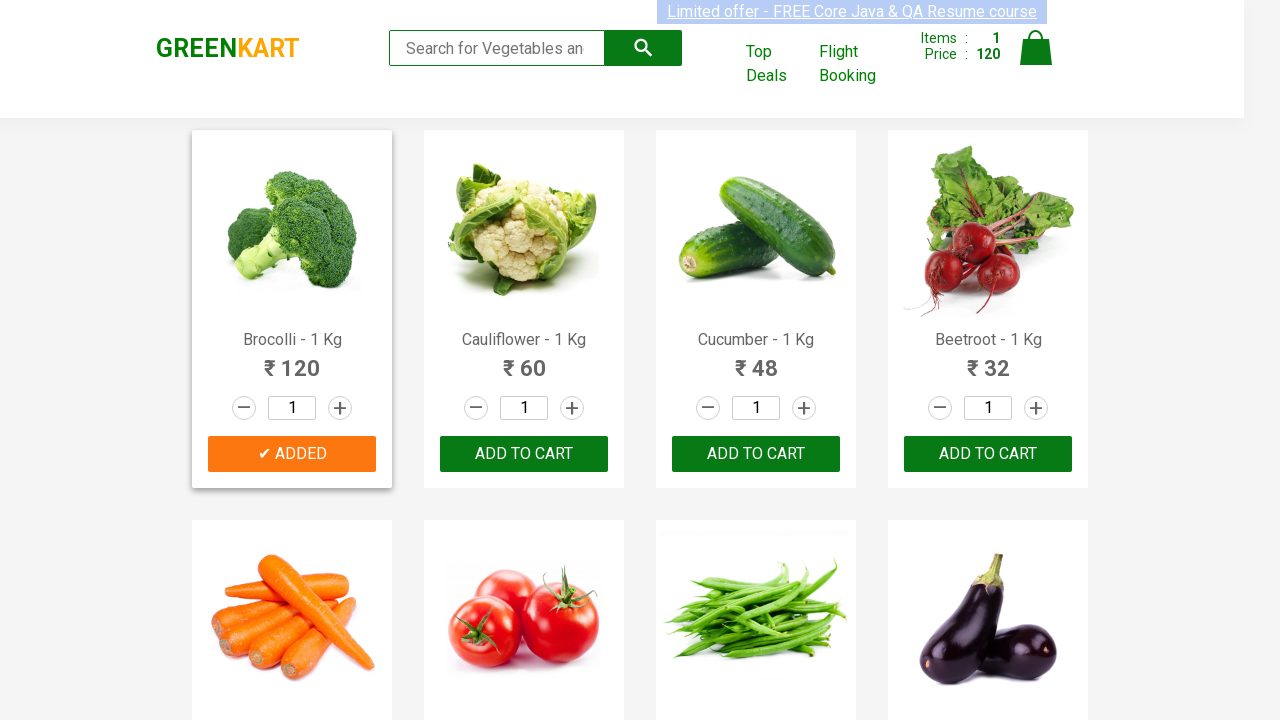

Retrieved product text: Cucumber - 1 Kg
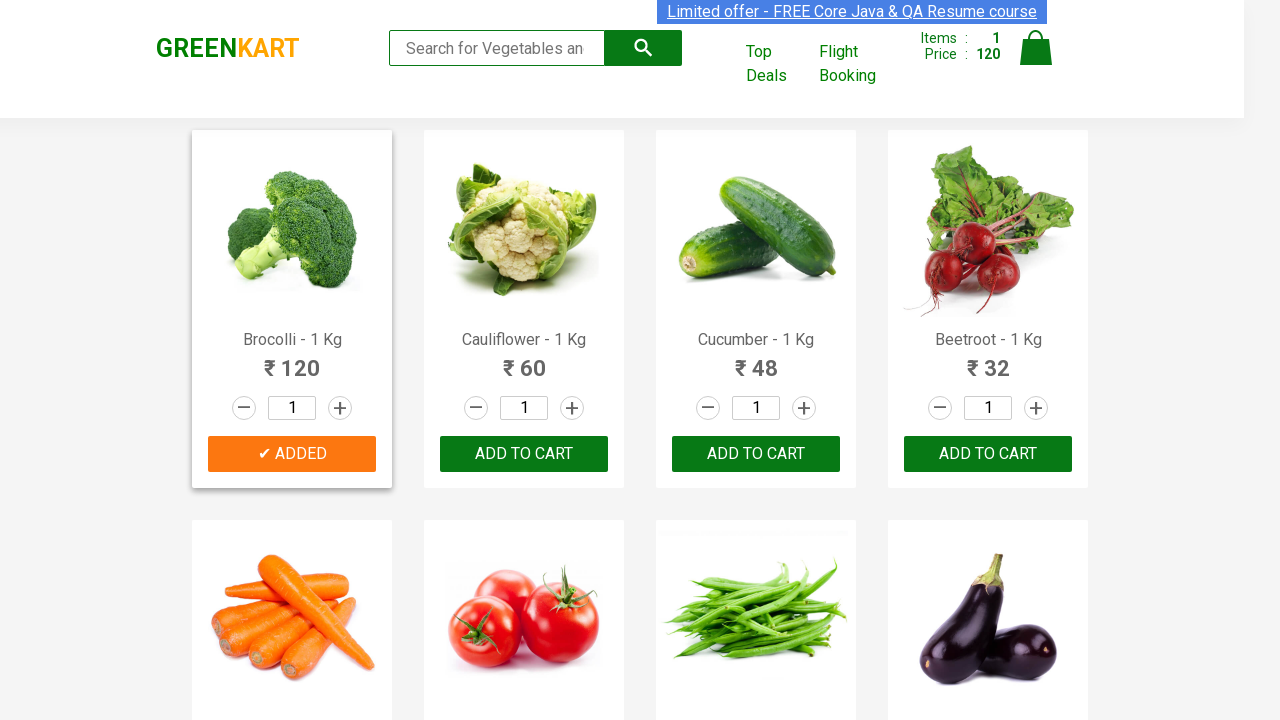

Extracted product name: Cucumber
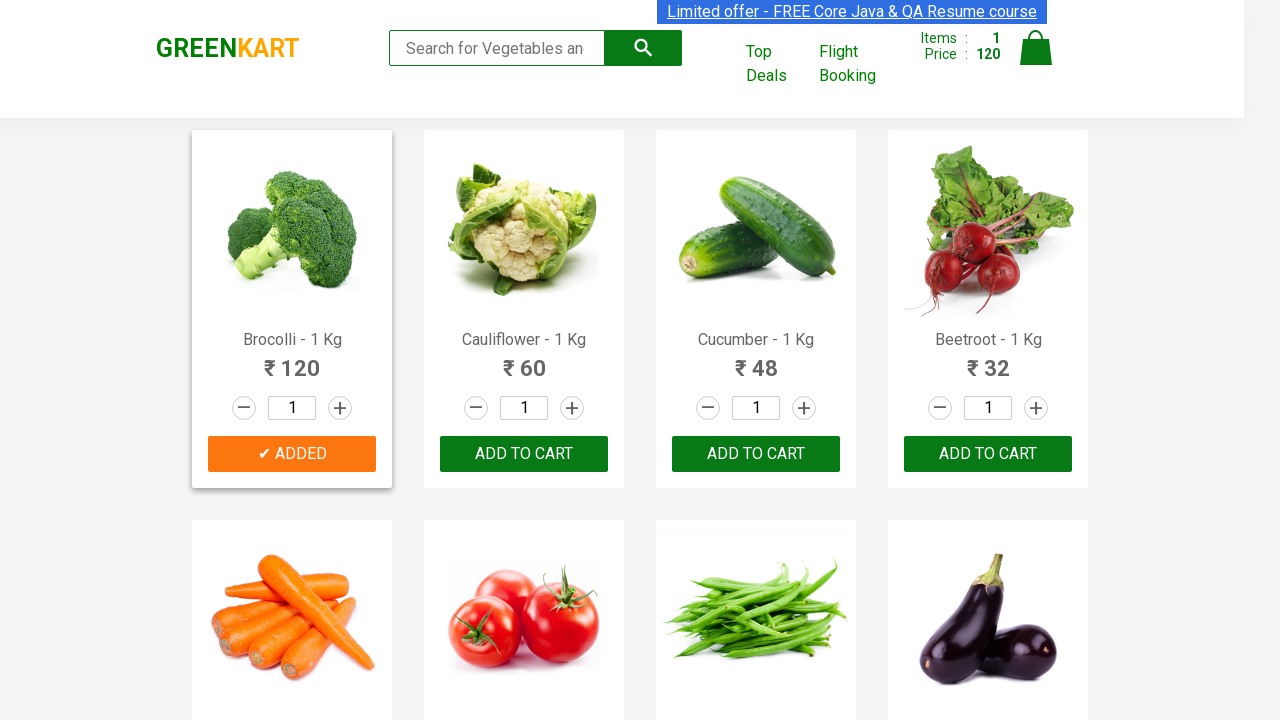

Found matching item: Cucumber (item 2/3)
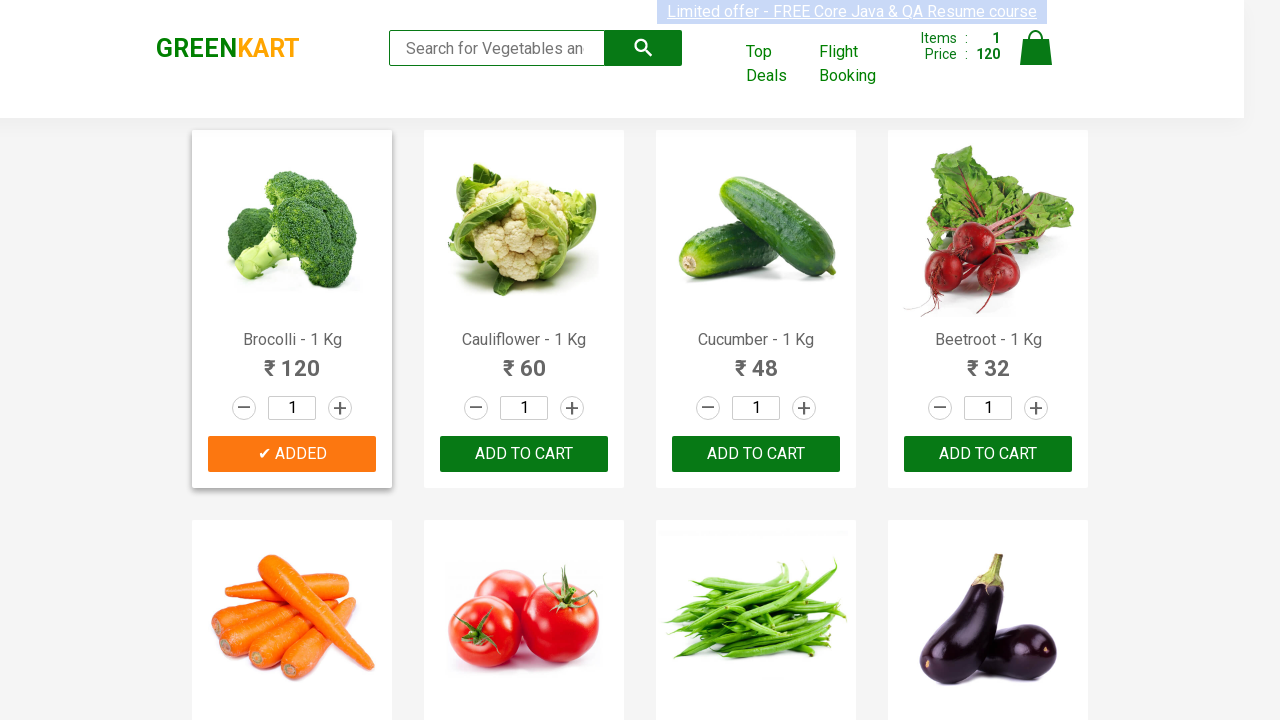

Clicked add to cart button for Cucumber at (756, 454) on xpath=//div[@class='product-action']/button >> nth=2
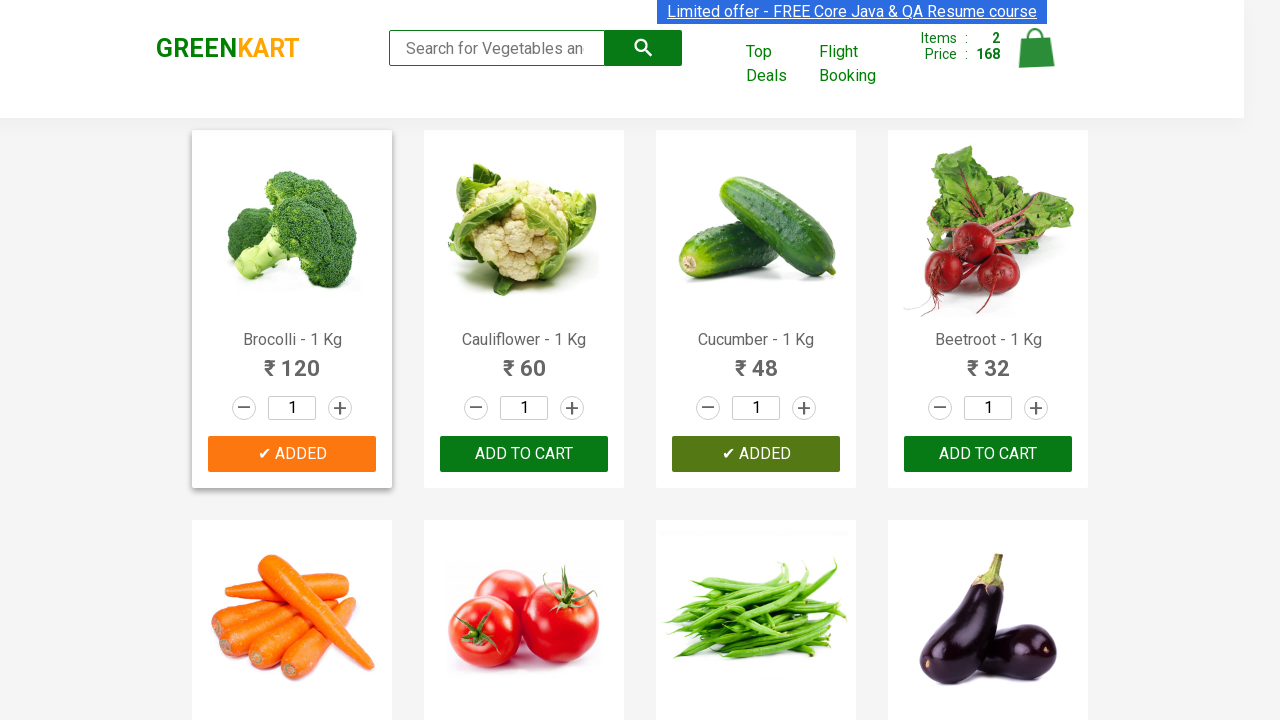

Retrieved product text: Beetroot - 1 Kg
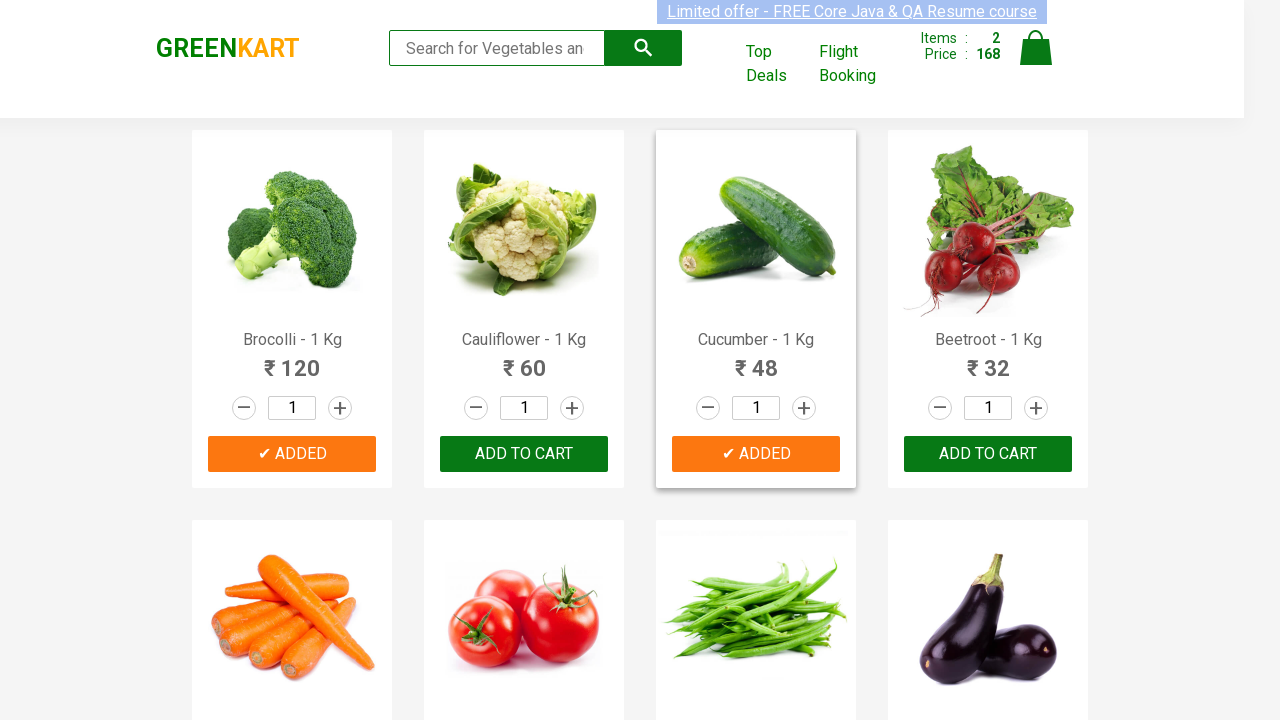

Extracted product name: Beetroot
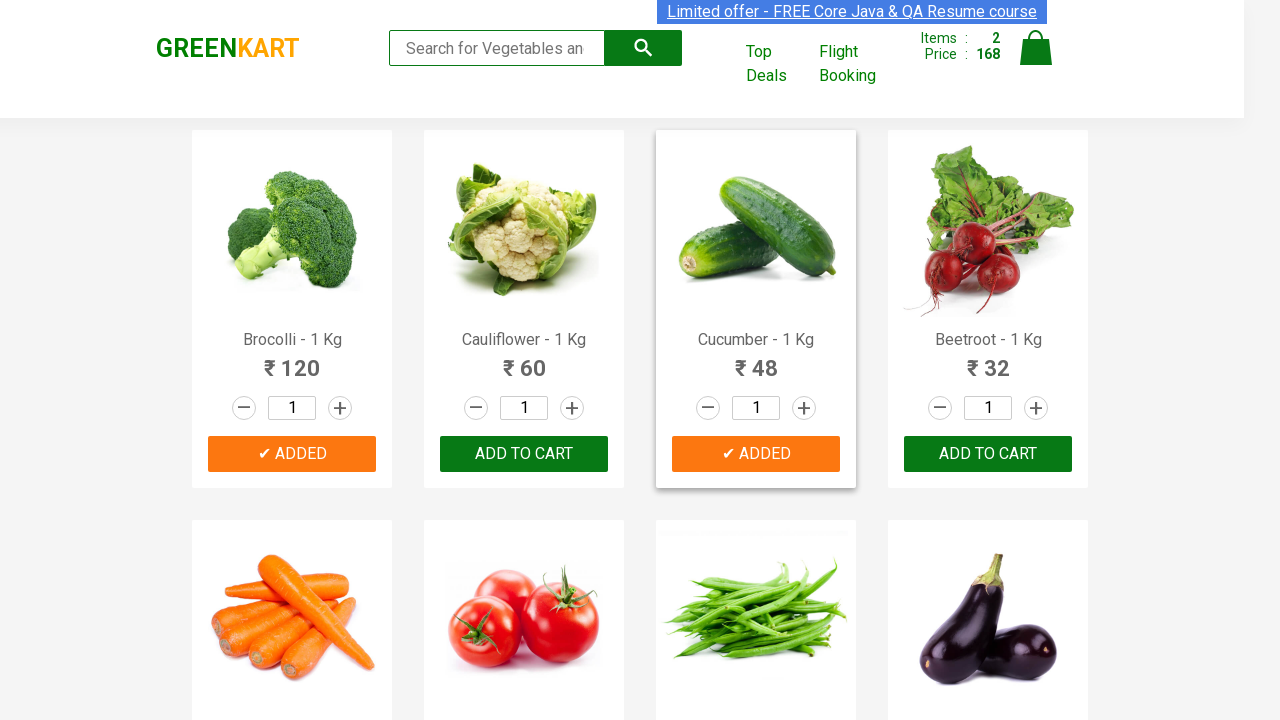

Found matching item: Beetroot (item 3/3)
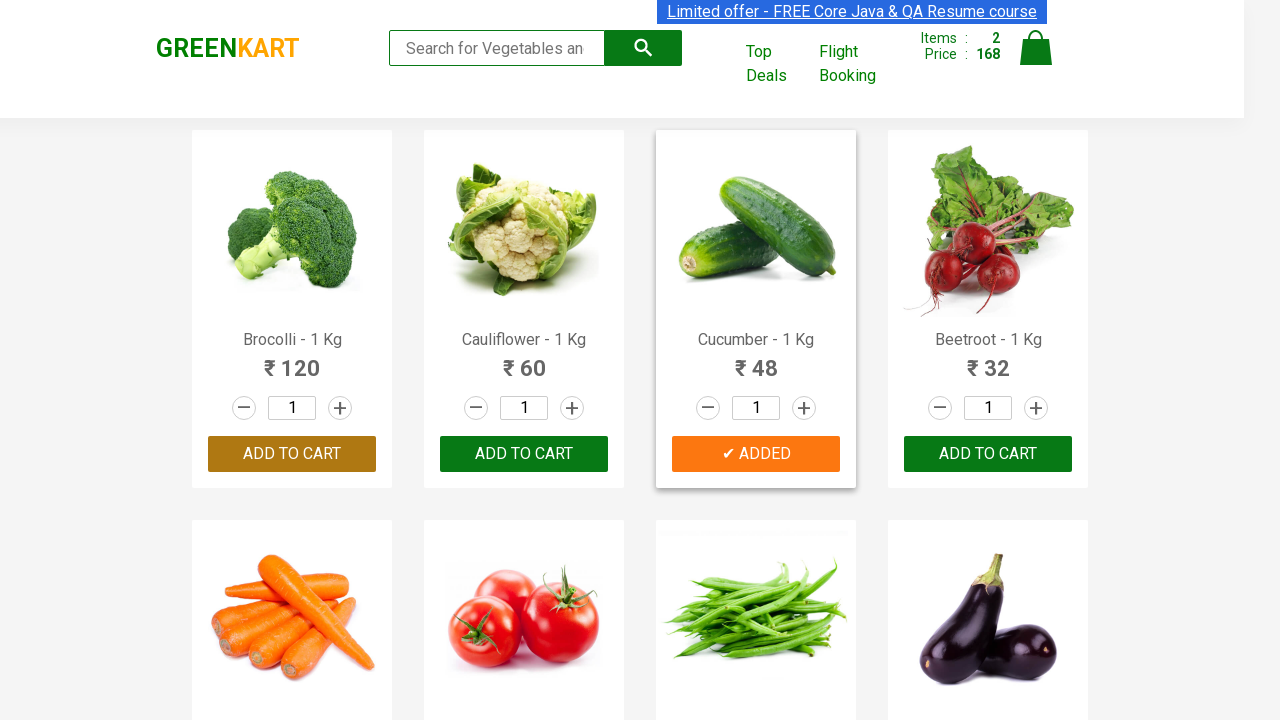

Clicked add to cart button for Beetroot at (988, 454) on xpath=//div[@class='product-action']/button >> nth=3
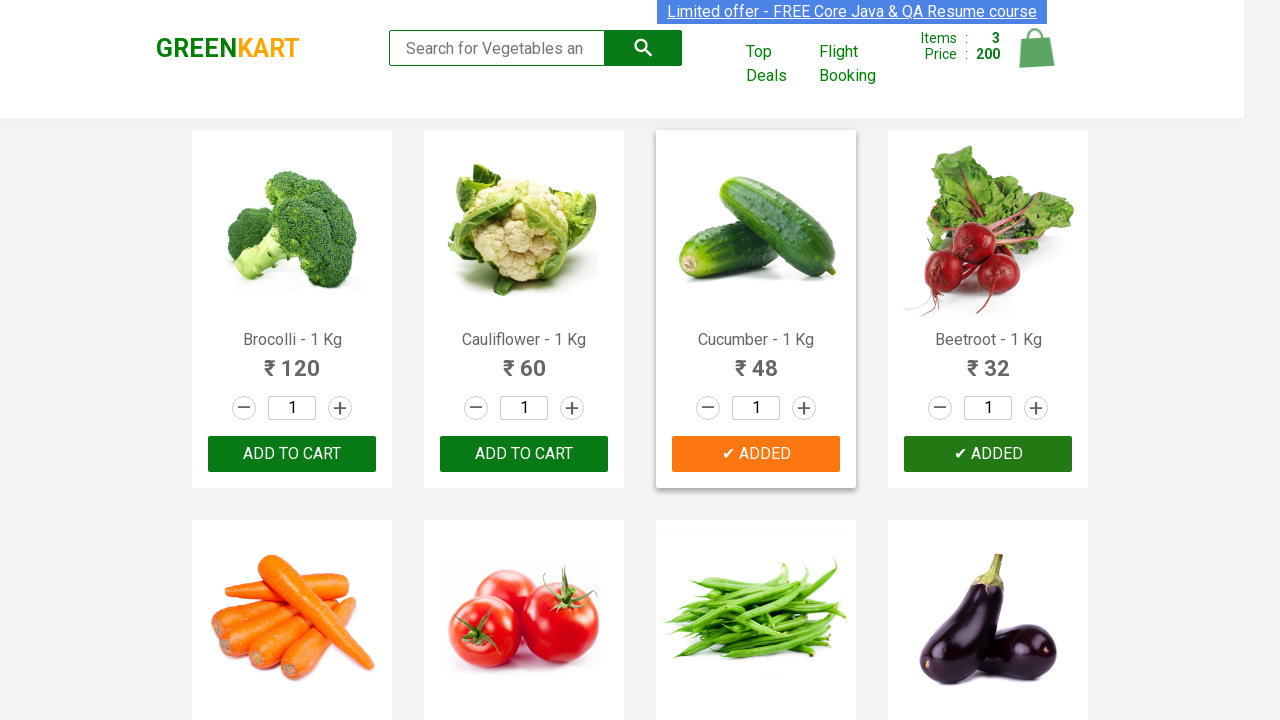

All required items added to cart, stopping search
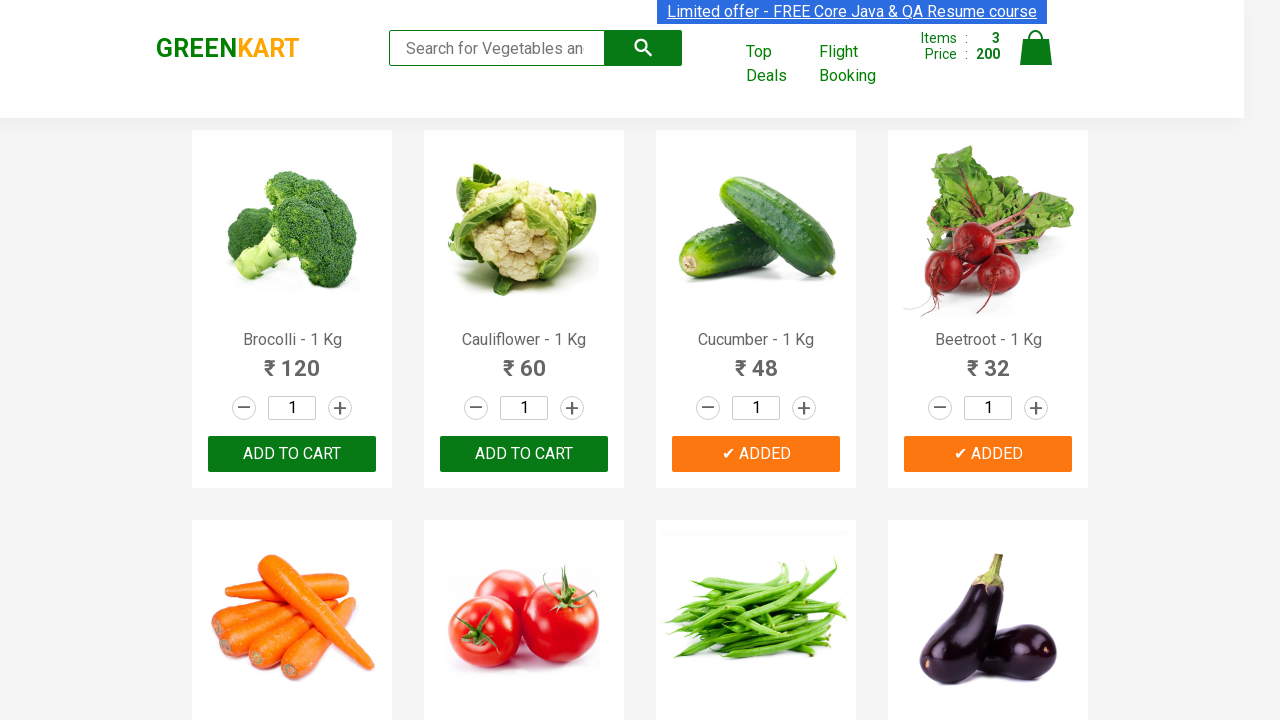

Waited for cart to update (1000ms)
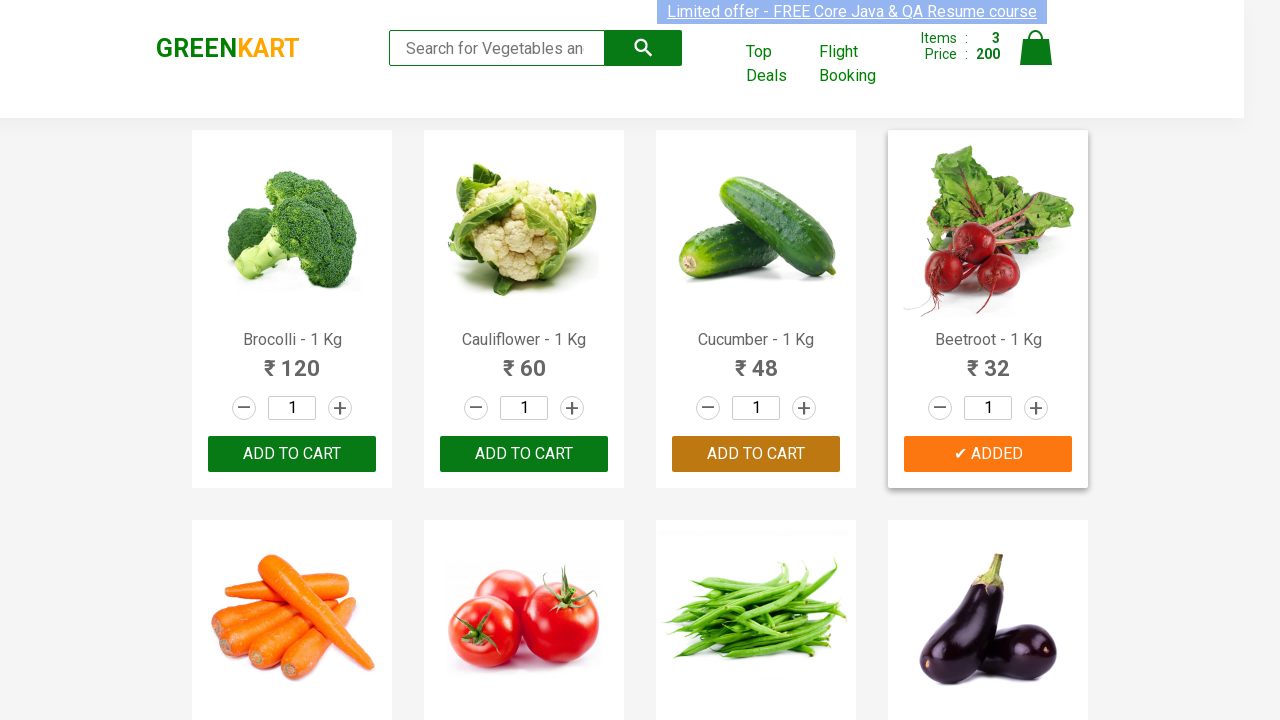

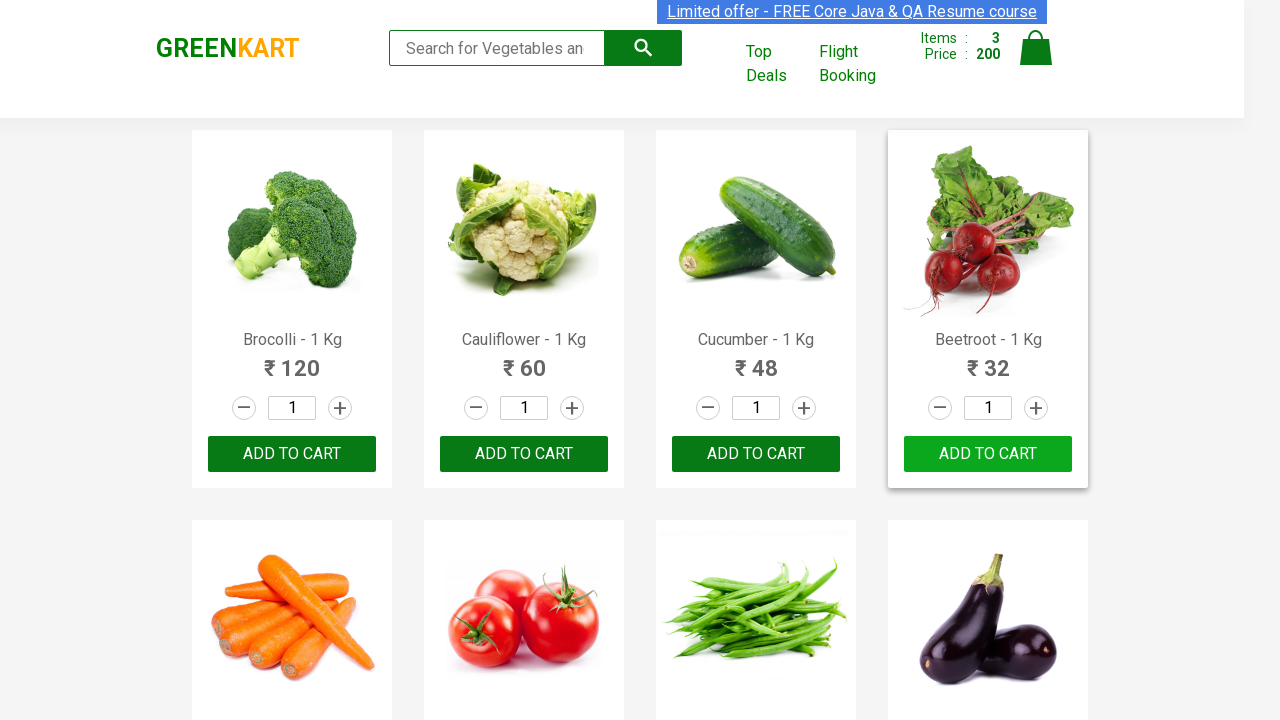